Tests drag and drop functionality by moving element using offset coordinates

Starting URL: https://jqueryui.com/droppable/

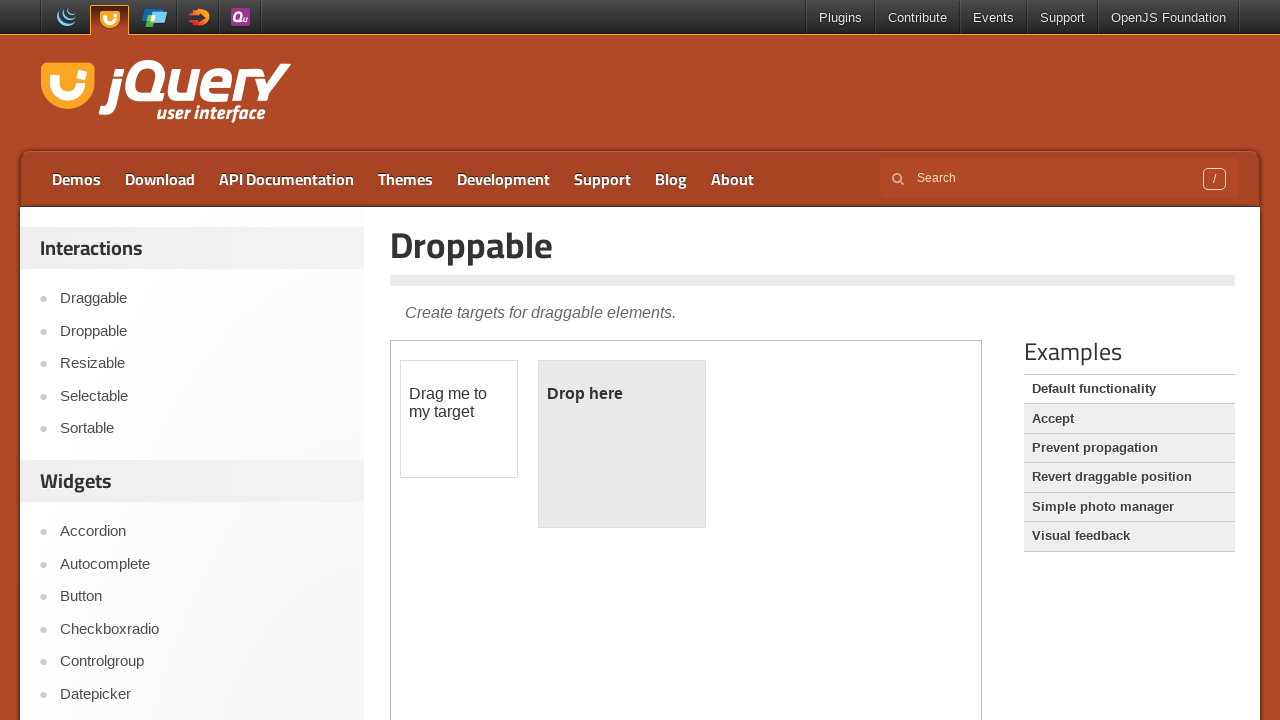

Waited for draggable element to load in iframe
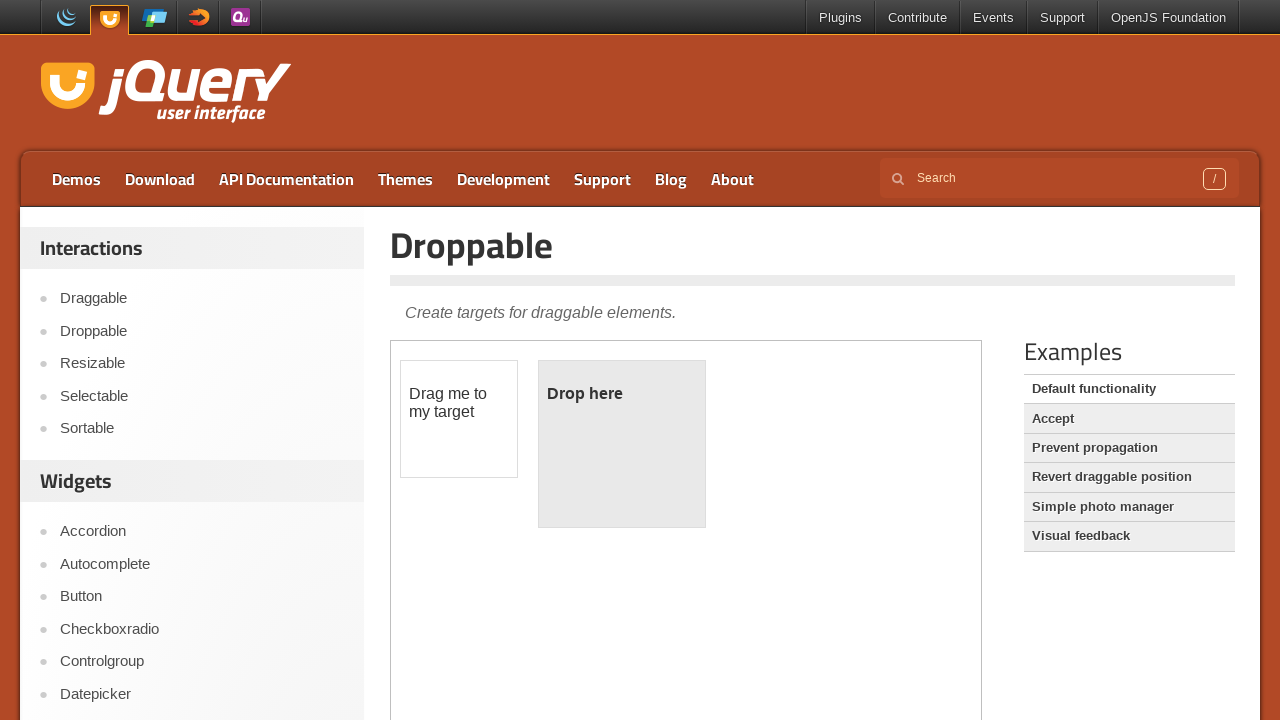

Located iframe containing drag and drop elements
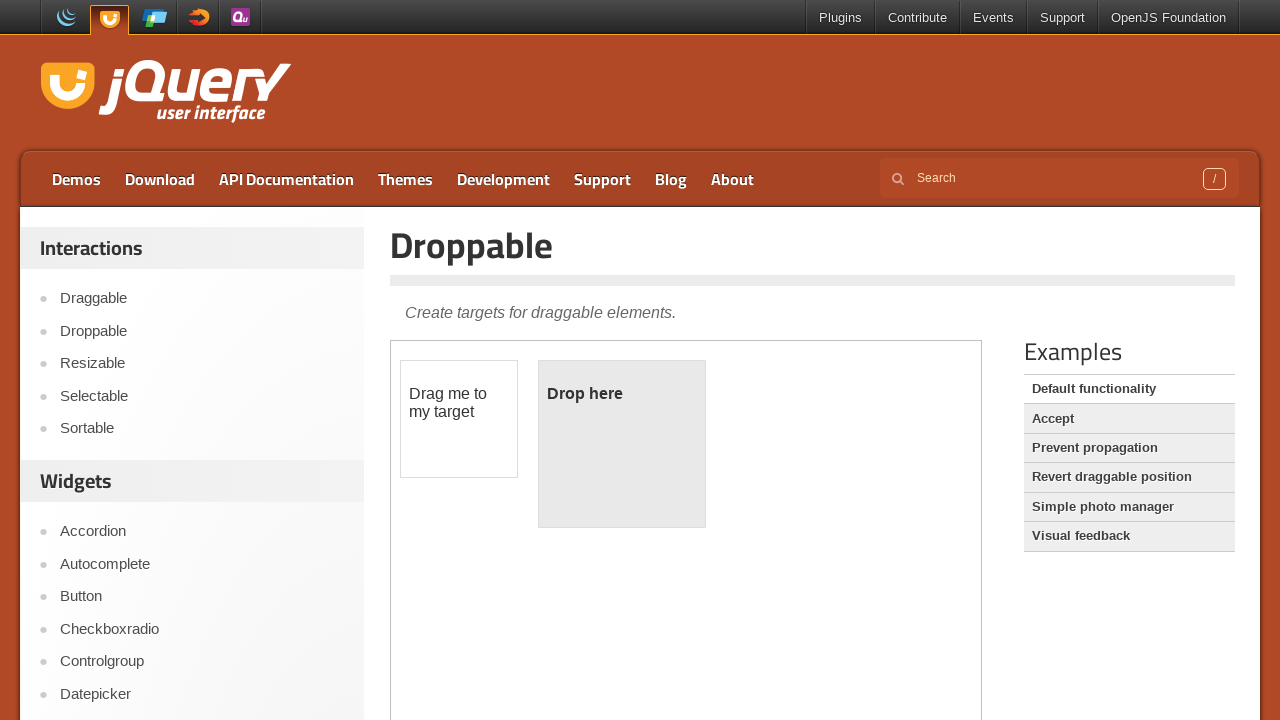

Located draggable element within iframe
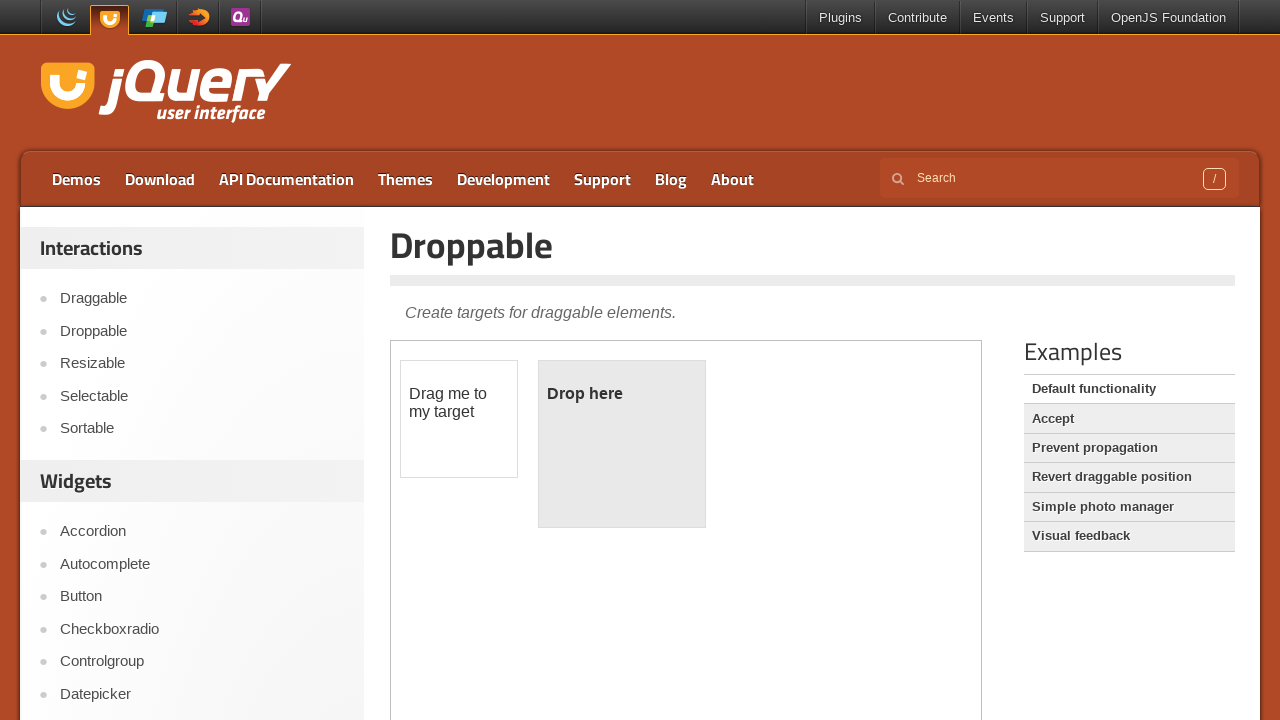

Hovered over draggable element at (459, 419) on iframe >> nth=0 >> internal:control=enter-frame >> #draggable
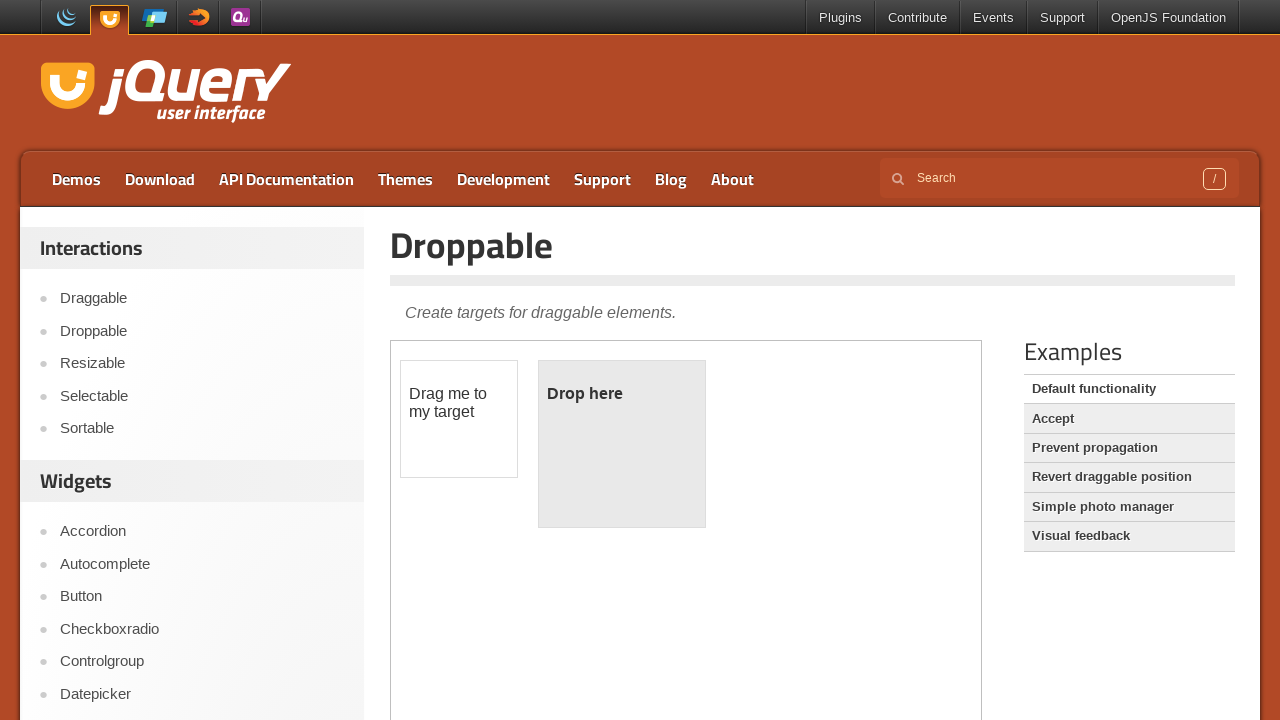

Pressed mouse button down on draggable element at (459, 419)
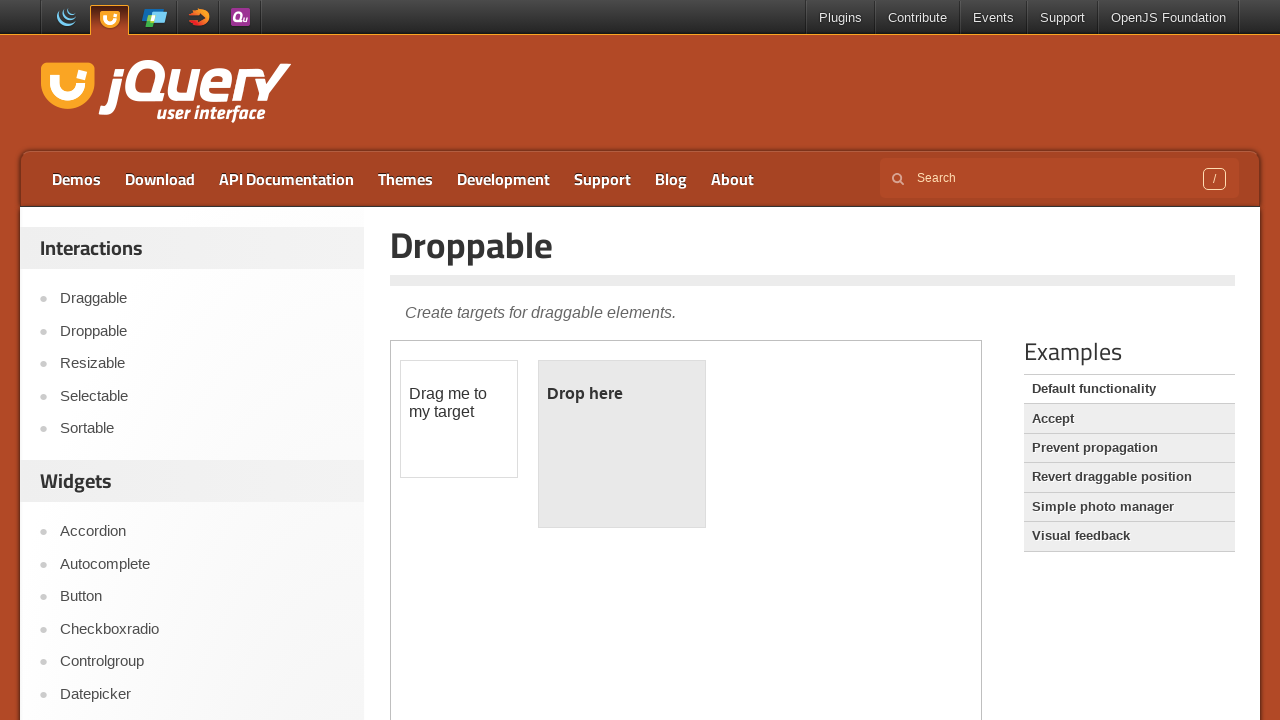

Moved mouse to coordinates (425, 36) with offset drag motion at (425, 36)
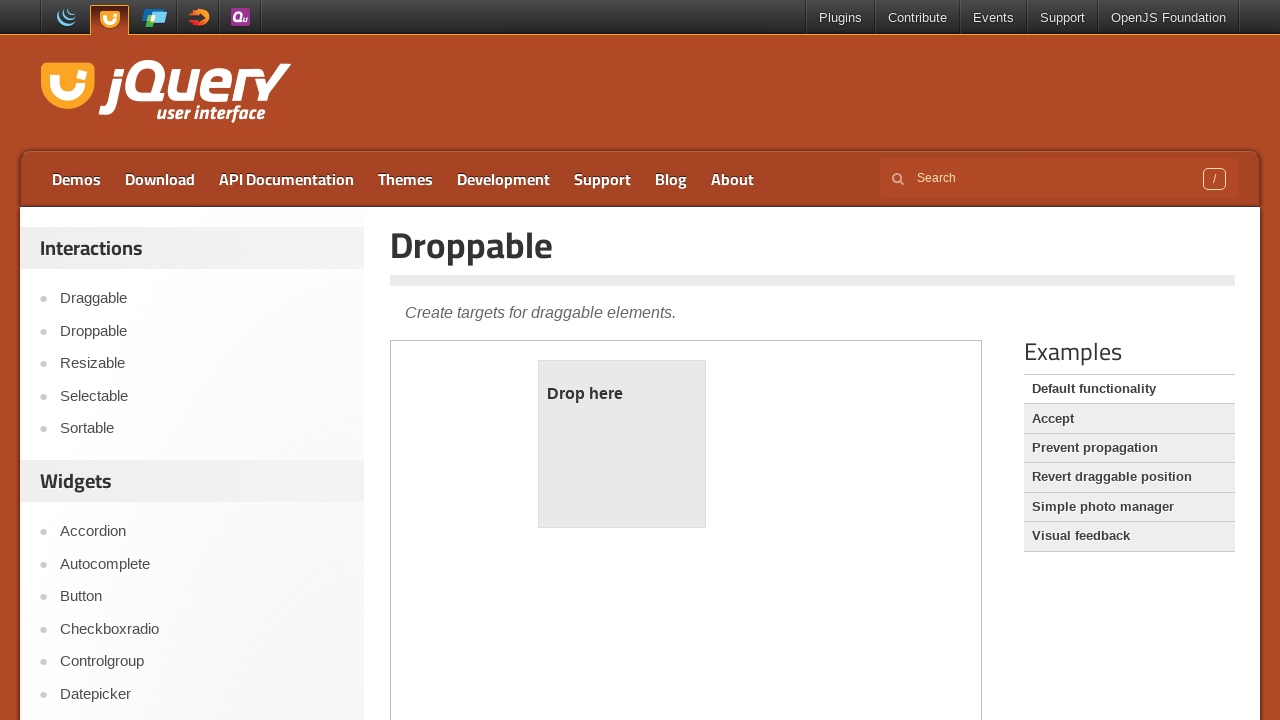

Released mouse button, completing drag and drop operation at (425, 36)
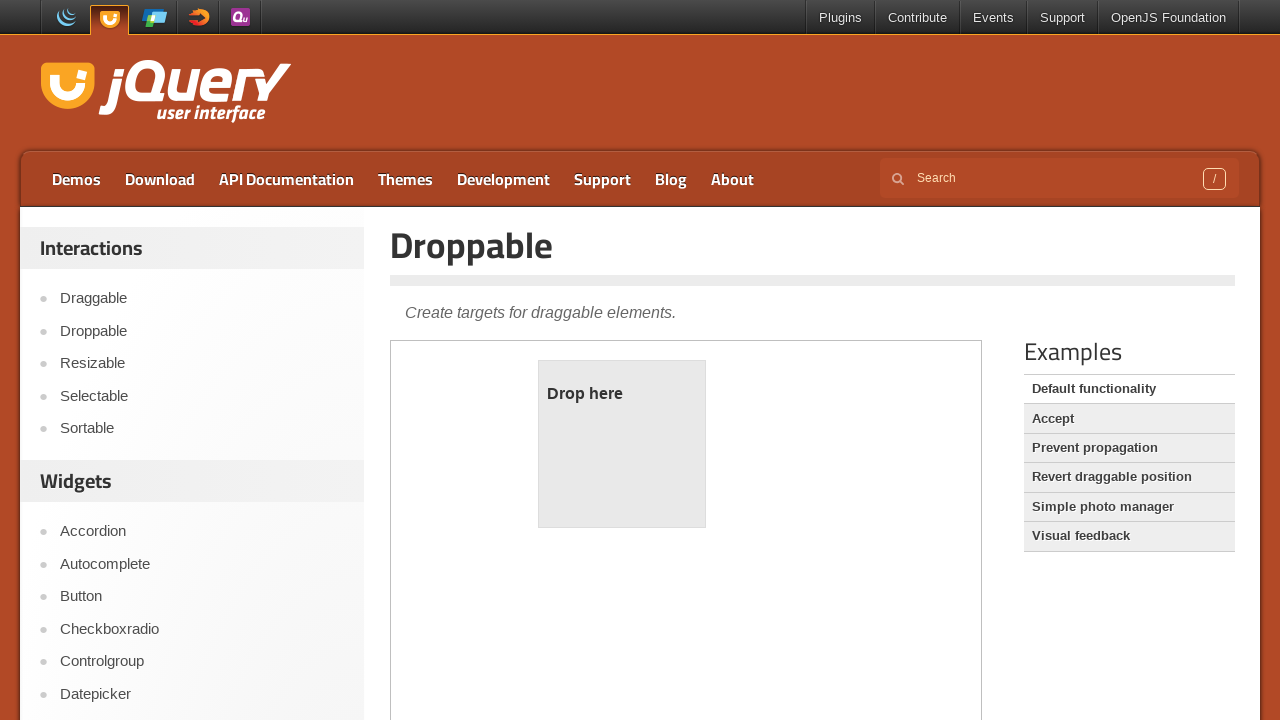

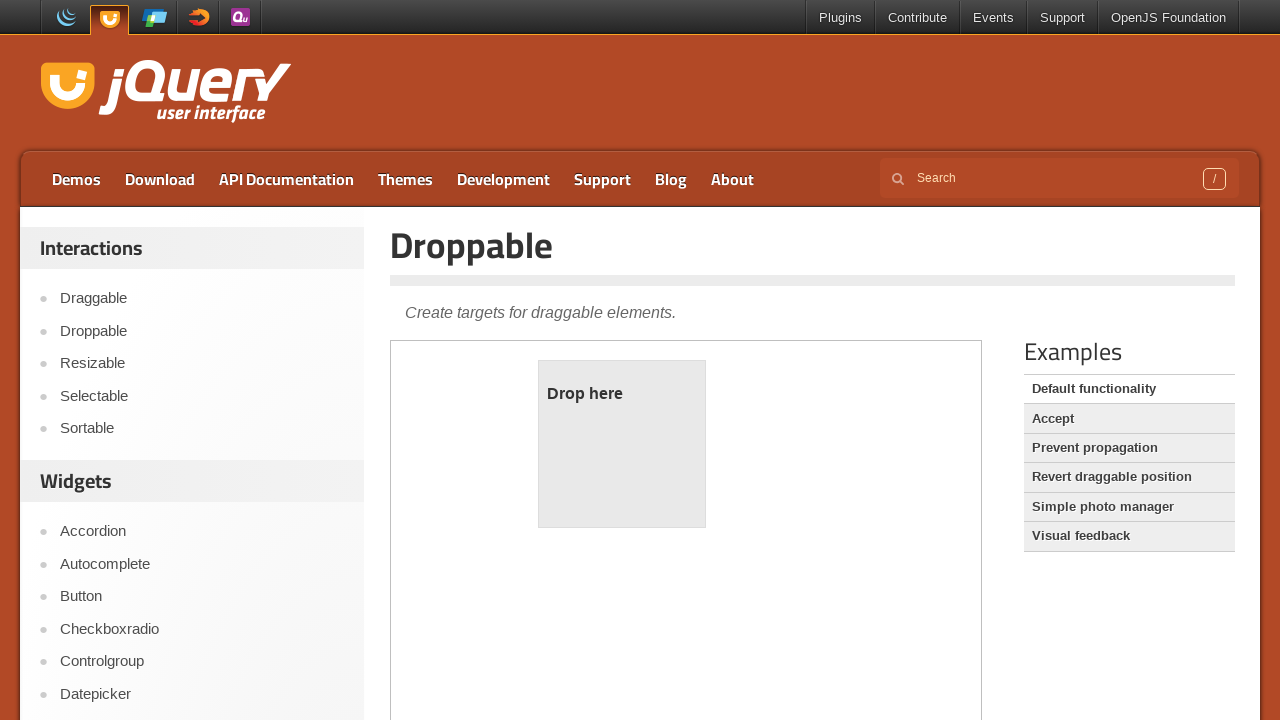